Tests the add/remove elements functionality by clicking the Add Element button to create a Delete button, verifying it's visible, then clicking Delete to remove it

Starting URL: https://the-internet.herokuapp.com/add_remove_elements/

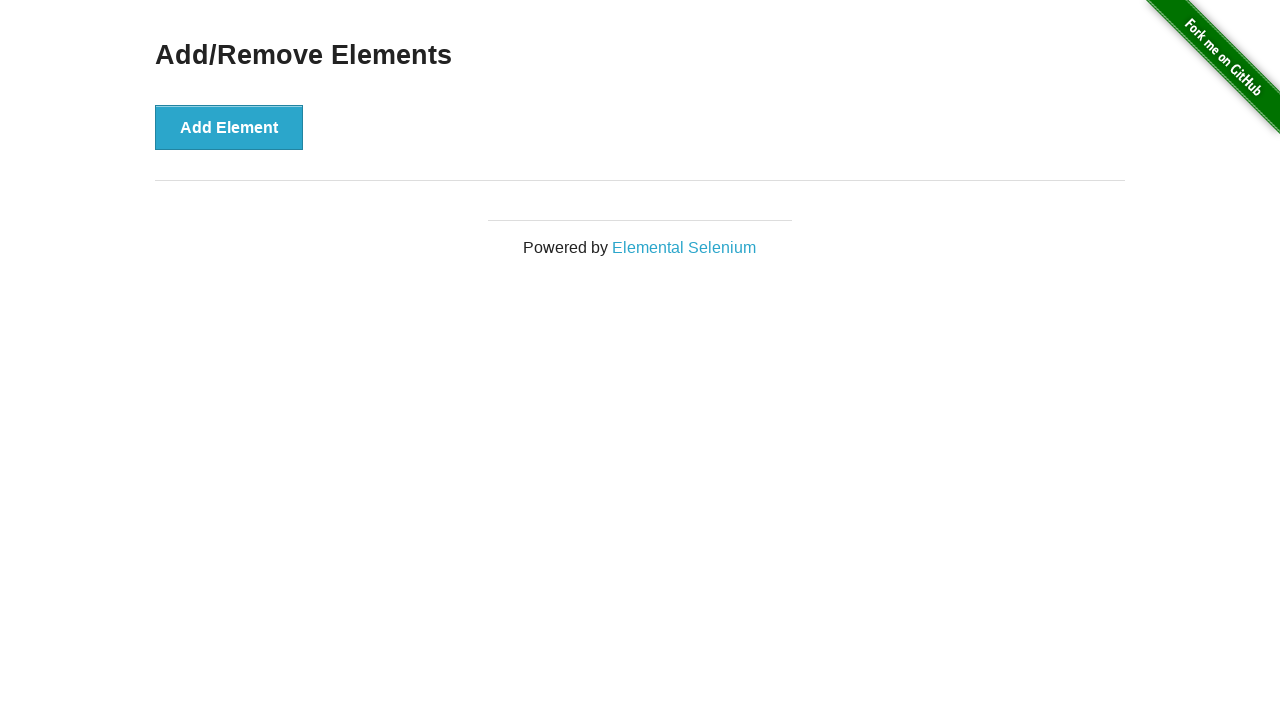

Clicked the Add Element button to create a Delete button at (229, 127) on button:text('Add Element')
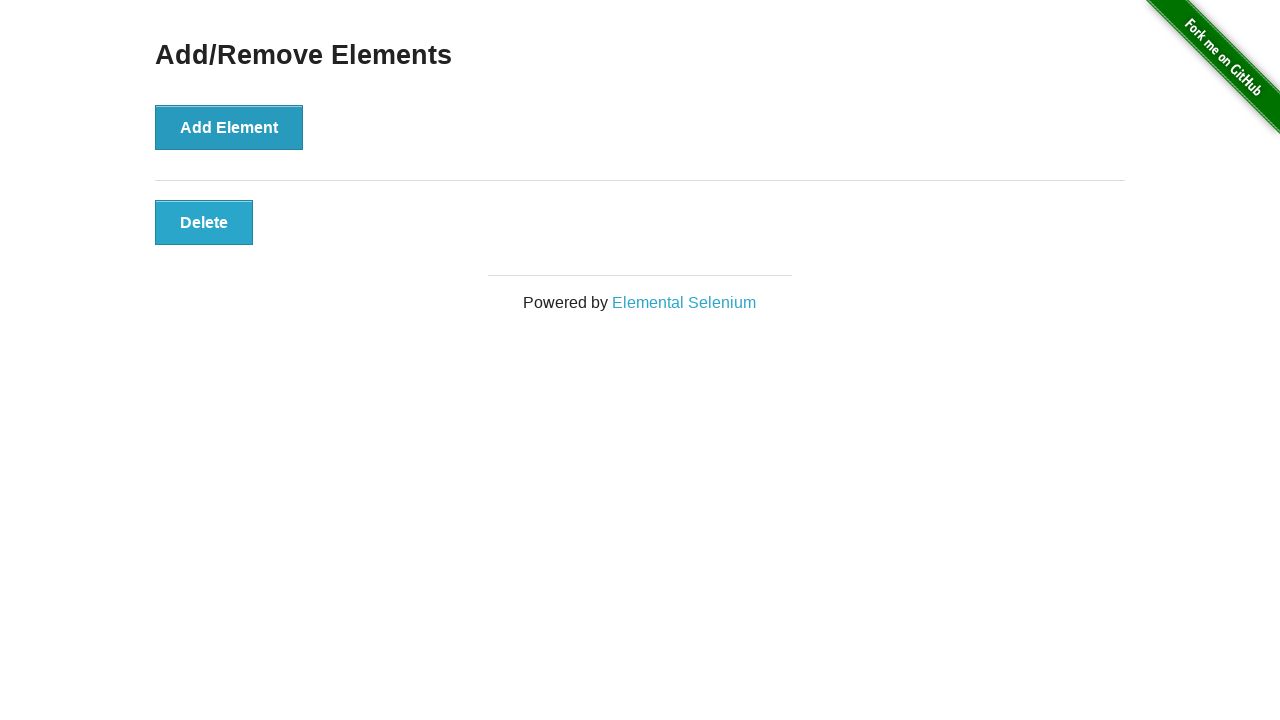

Verified the Delete button is visible
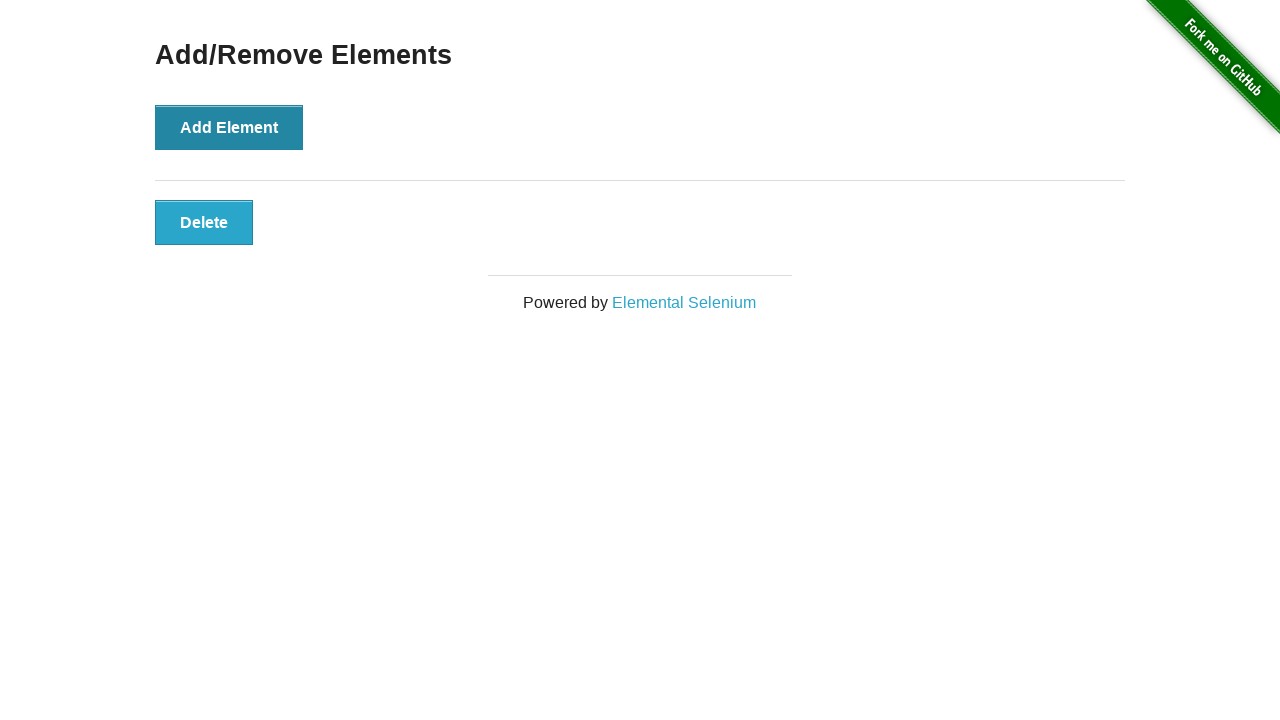

Clicked the Delete button to remove the element at (204, 222) on button.added-manually
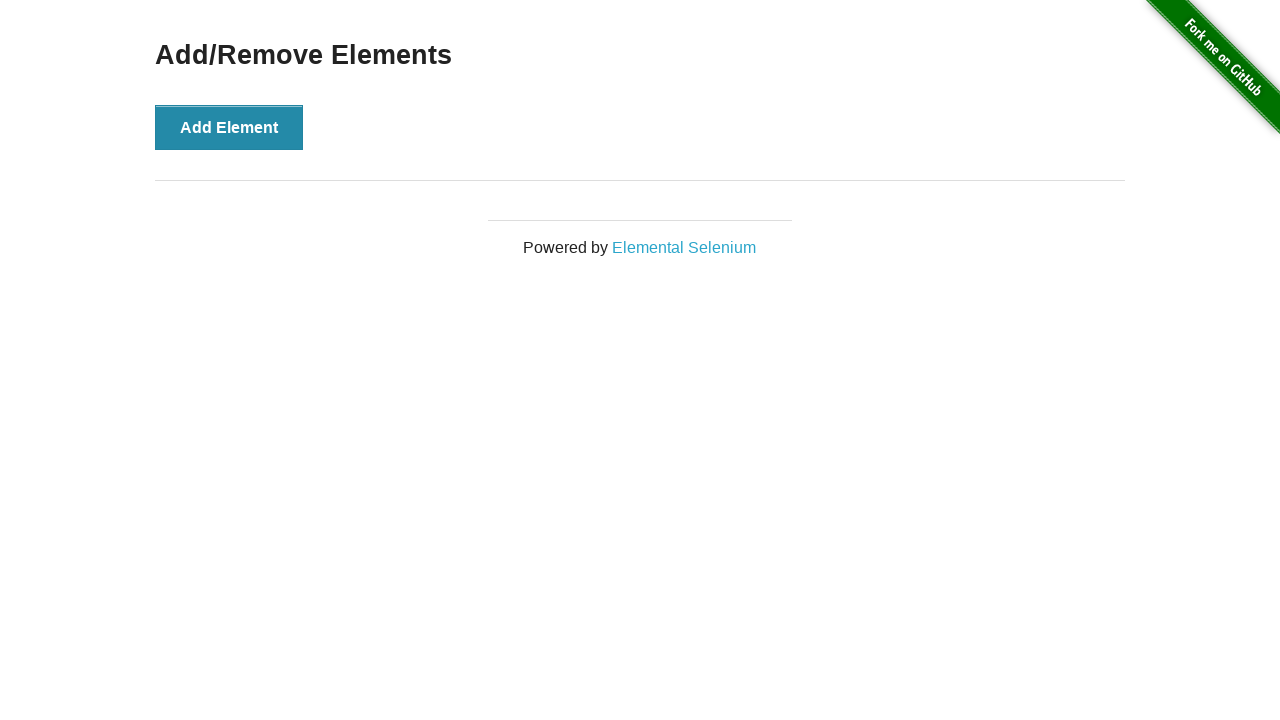

Verified the Add/Remove Elements heading is still visible
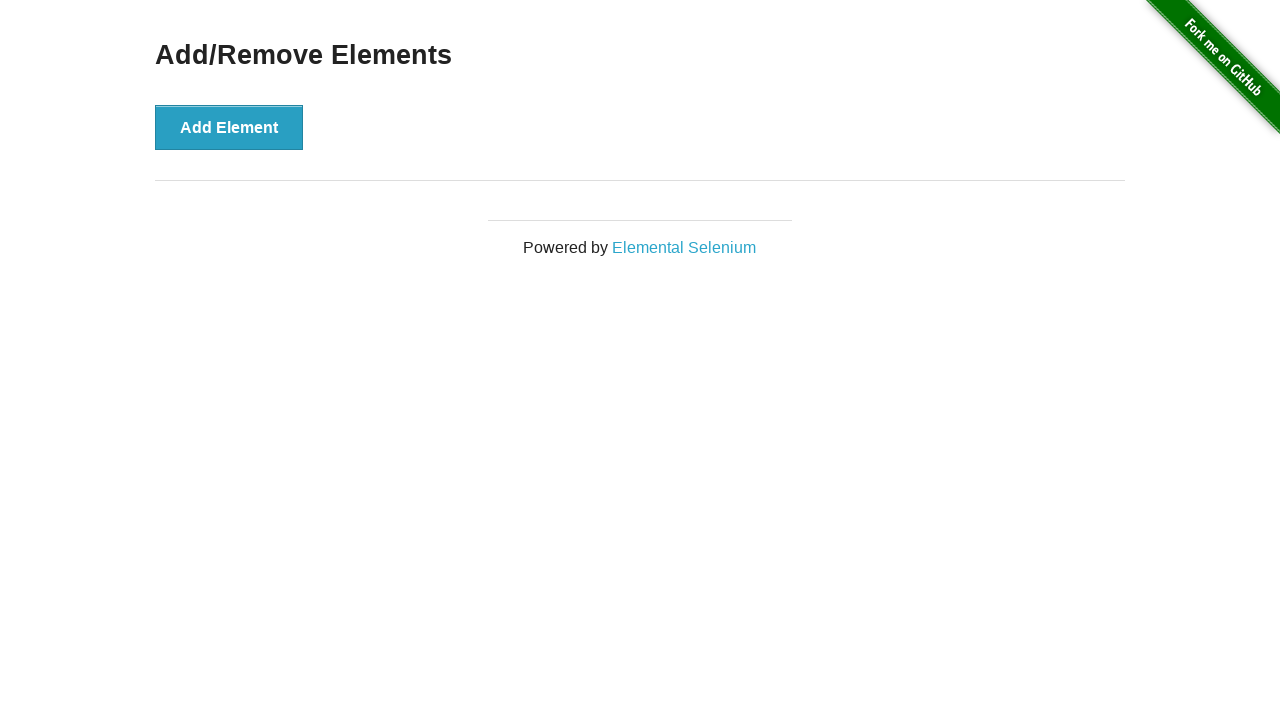

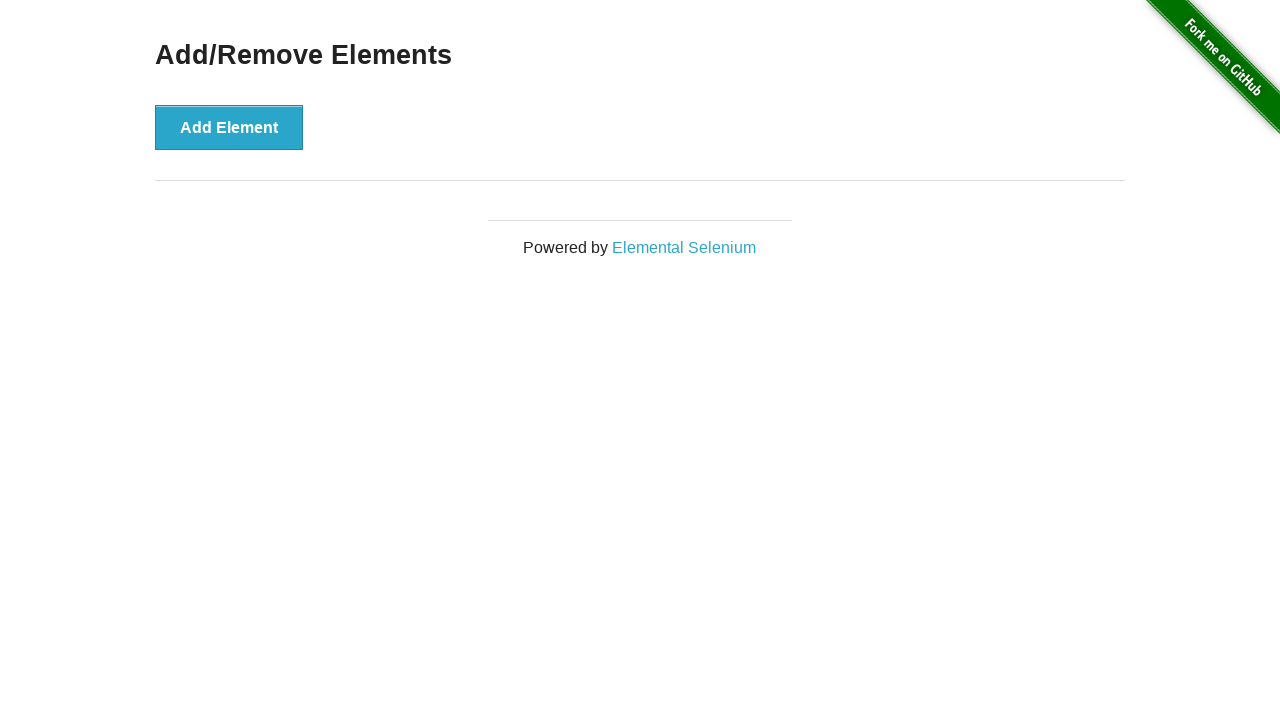